Tests click-and-hold drag selection functionality on a jQuery UI selectable grid, dragging from the first item to the eighth item to select all items.

Starting URL: http://jqueryui.com/resources/demos/selectable/display-grid.html

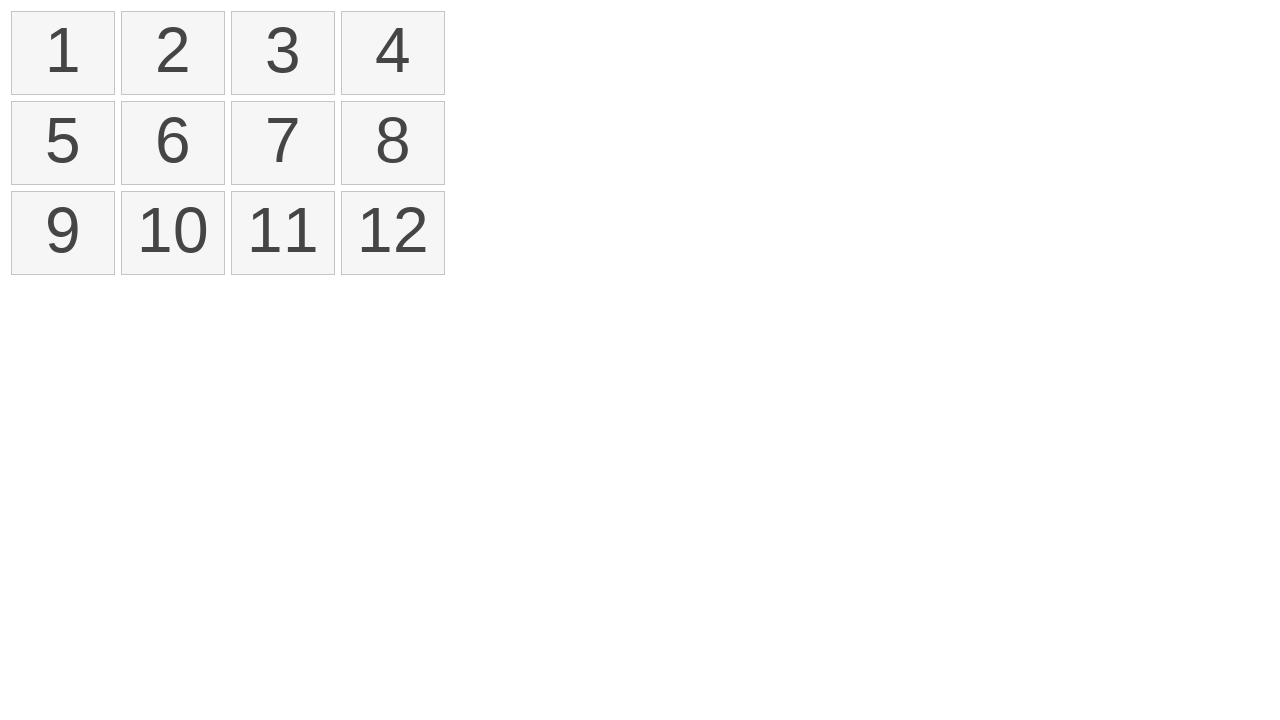

Waited for selectable grid items to load
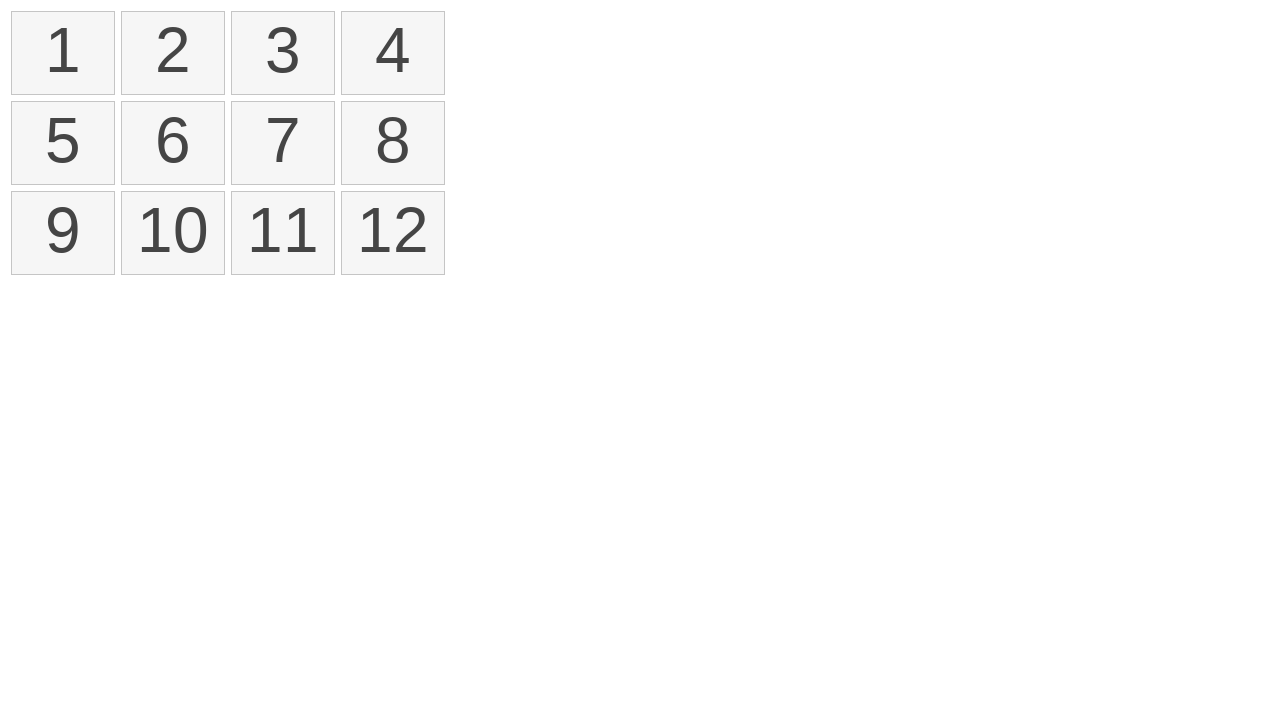

Located first item in selectable grid
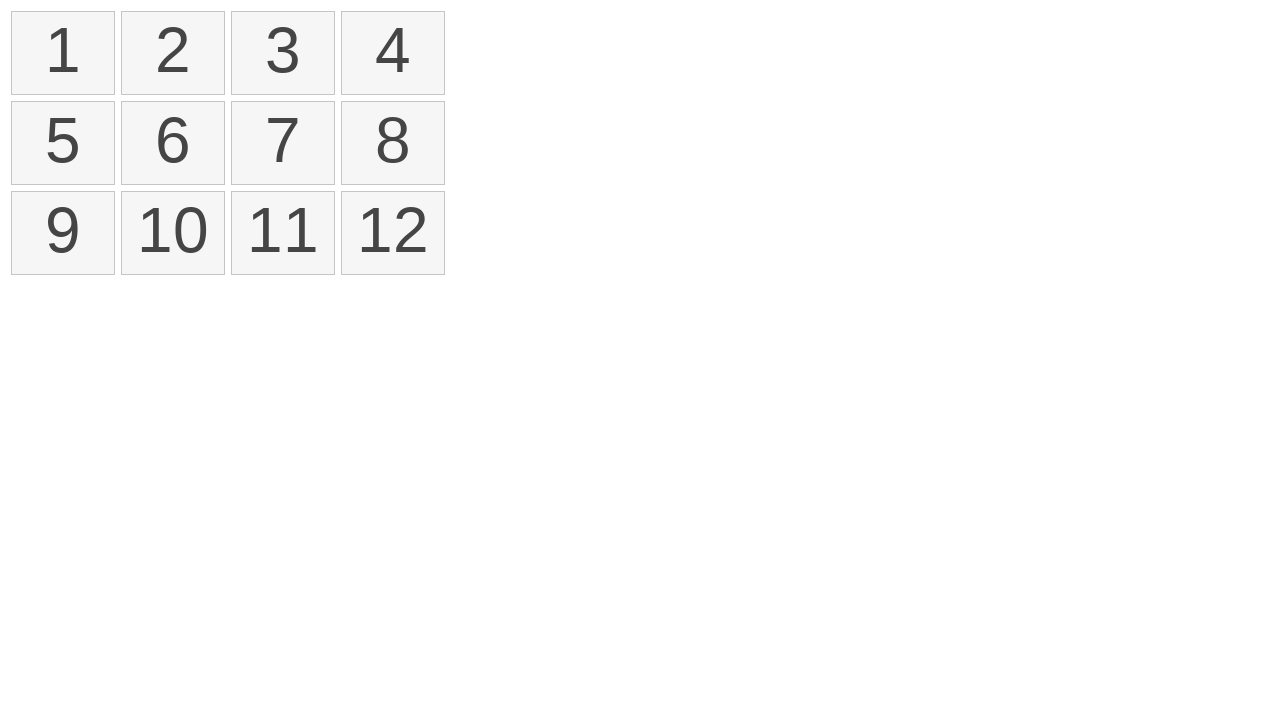

Located last item (eighth) in selectable grid
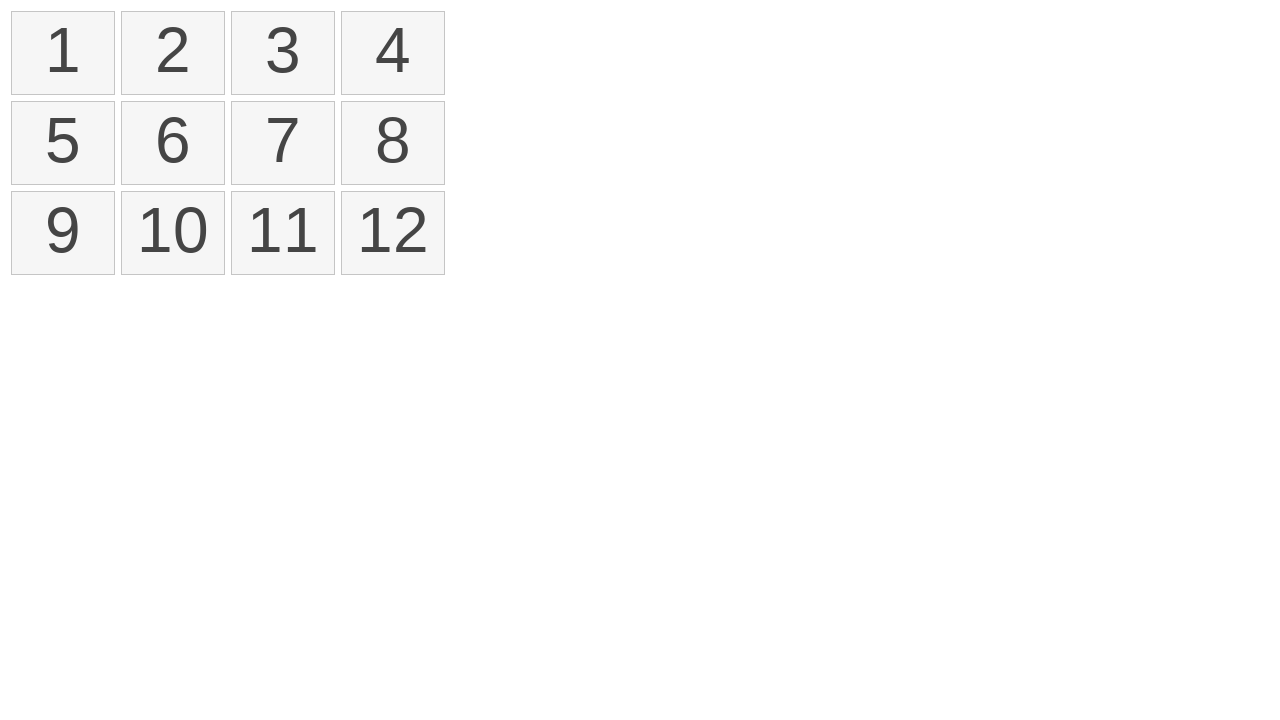

Retrieved bounding box of first item
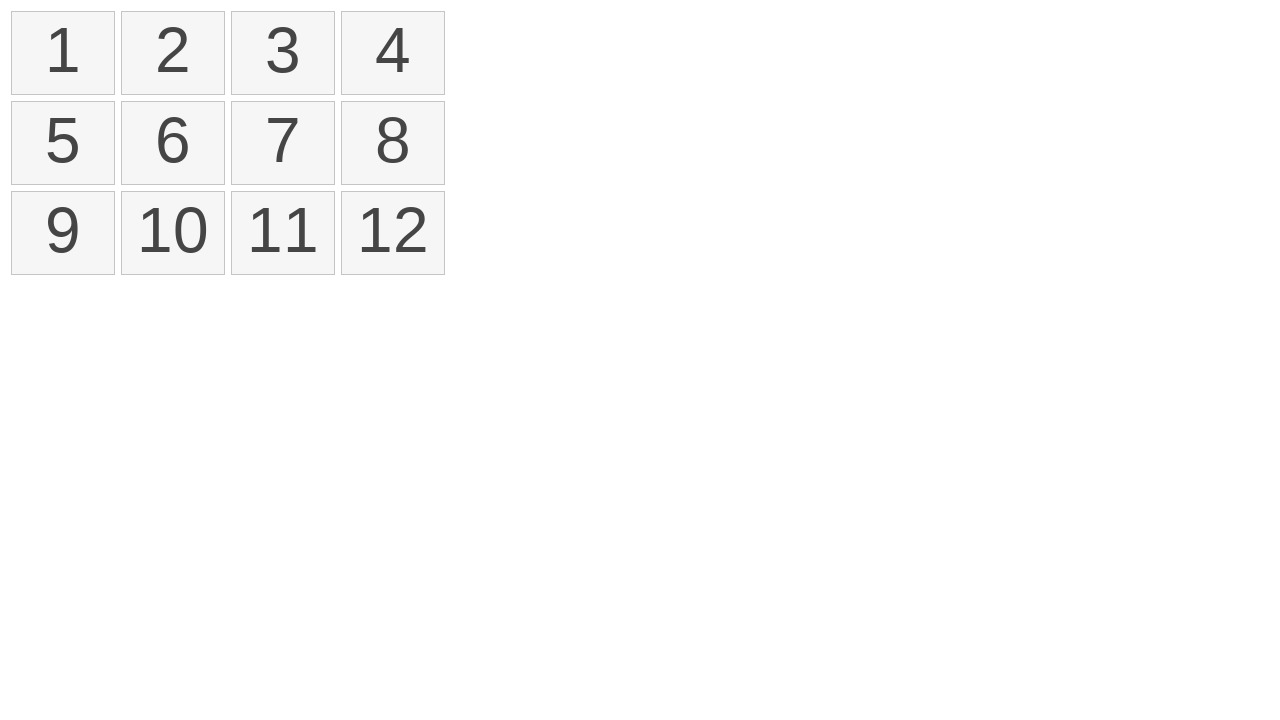

Retrieved bounding box of eighth item
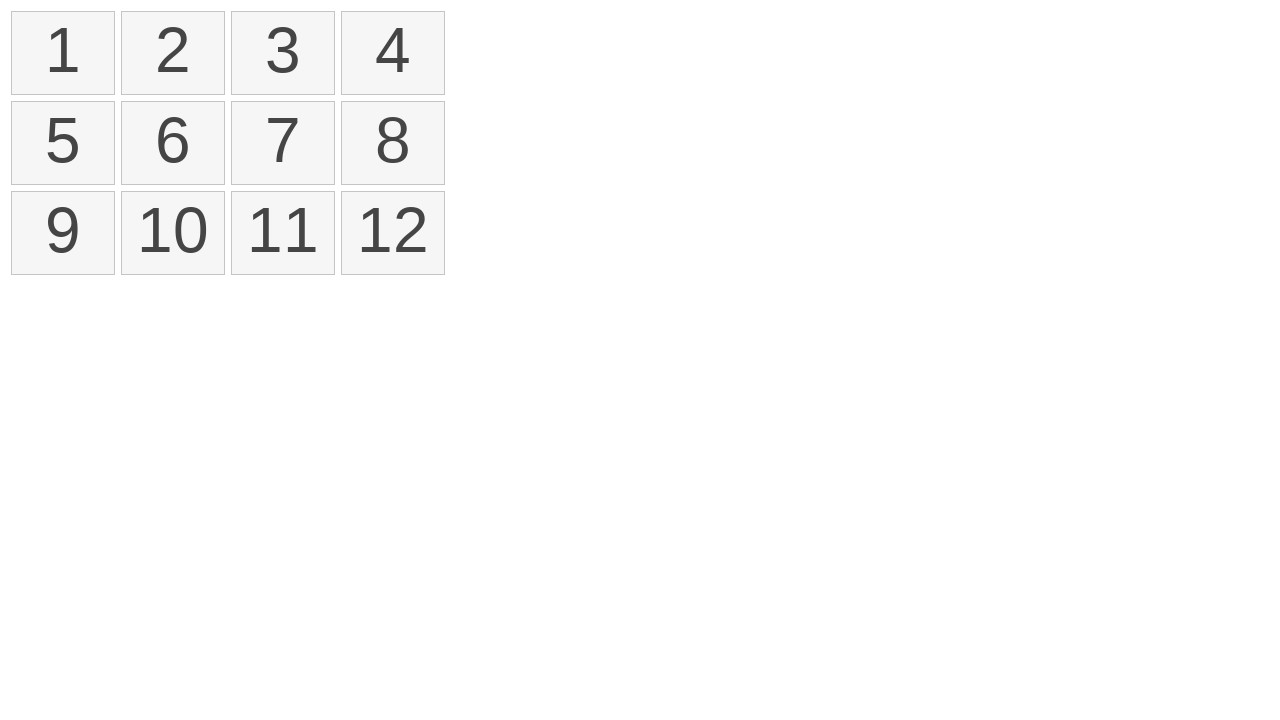

Moved mouse to center of first item at (63, 53)
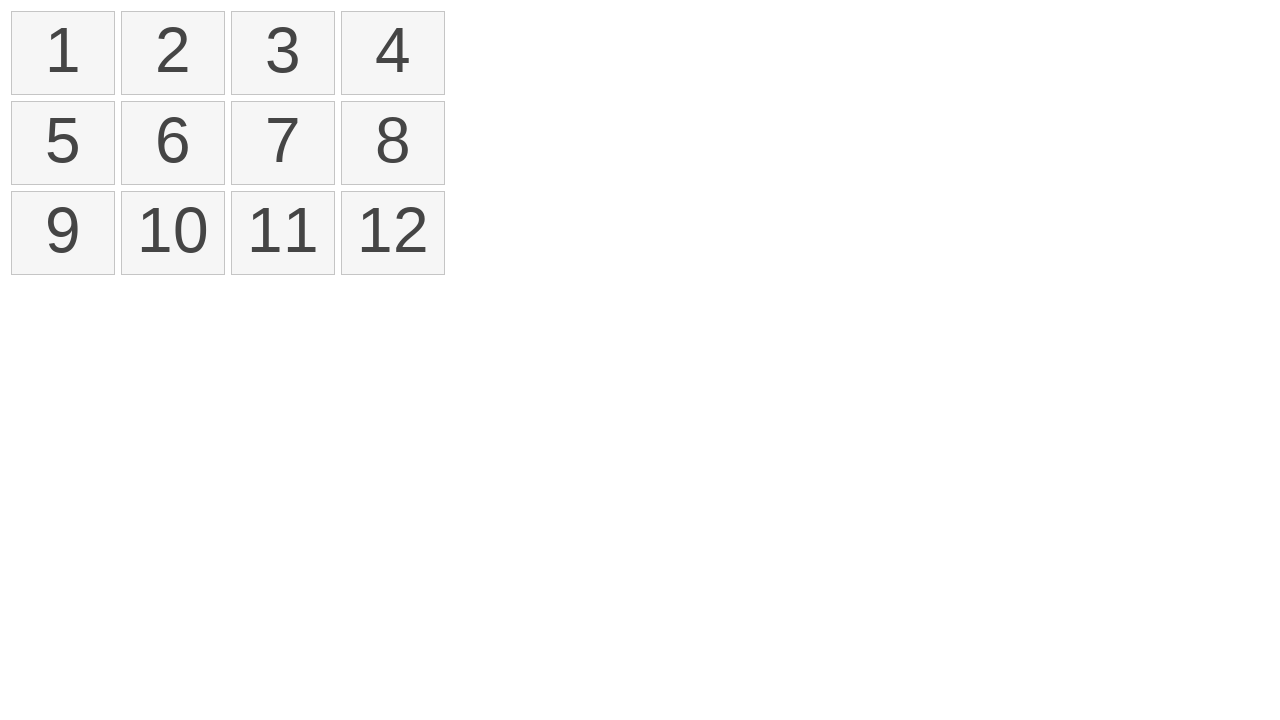

Pressed mouse button down to start drag at (63, 53)
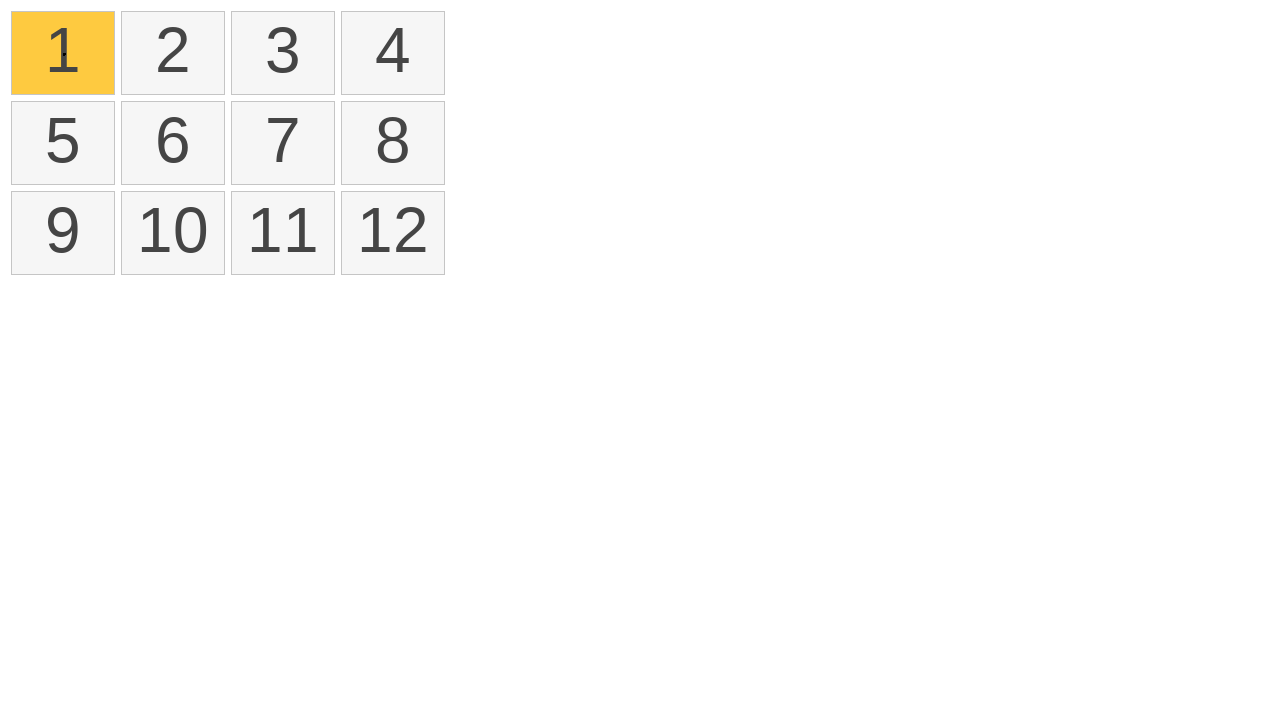

Dragged mouse to center of eighth item at (393, 143)
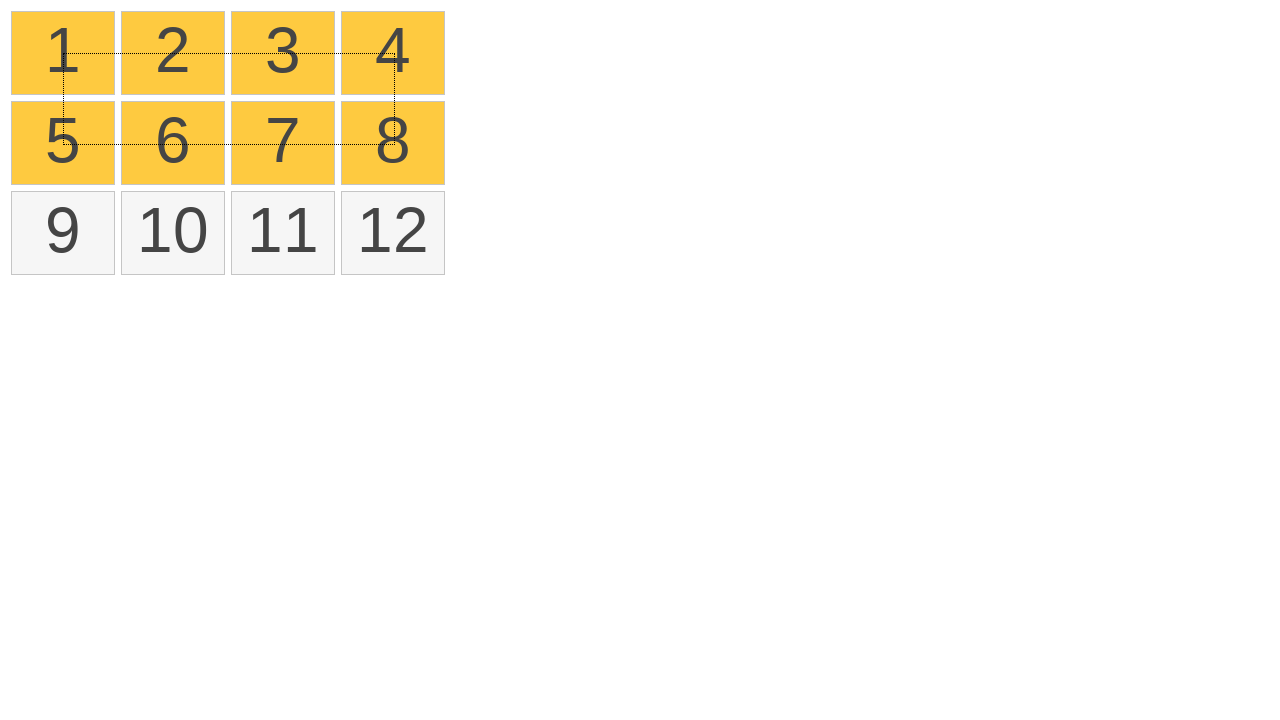

Released mouse button to complete drag selection at (393, 143)
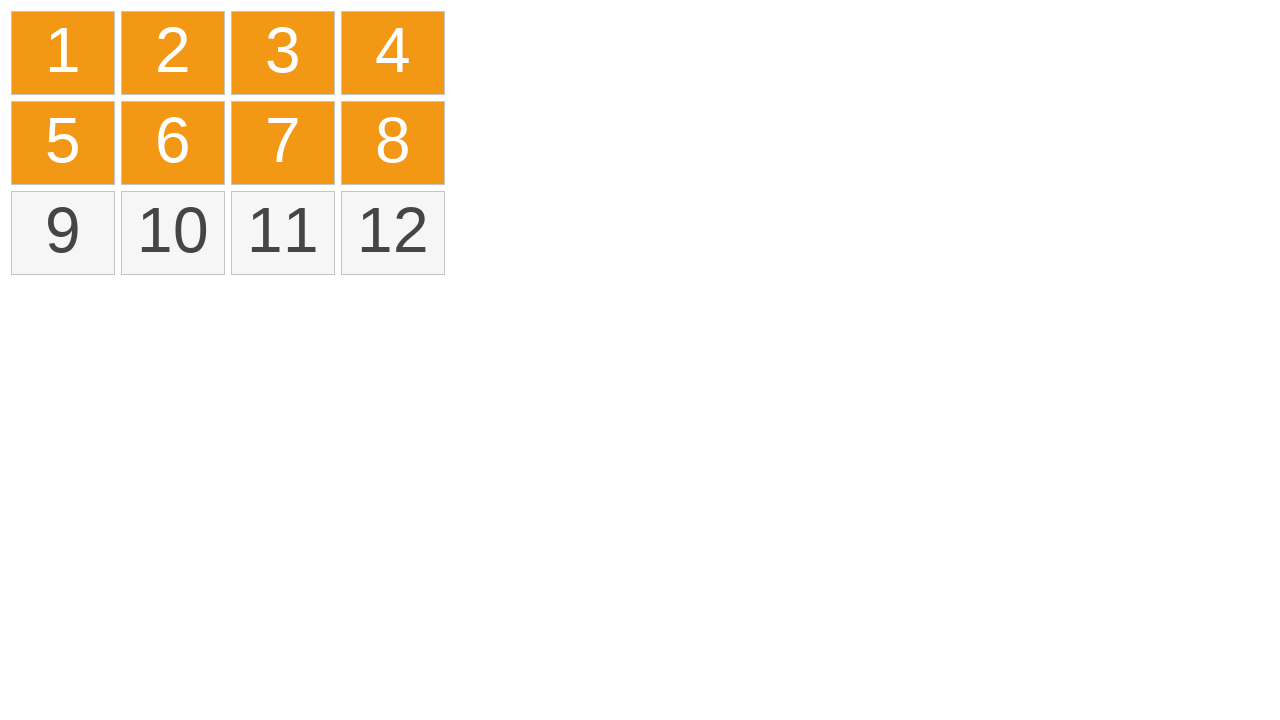

Located all selected items in the grid
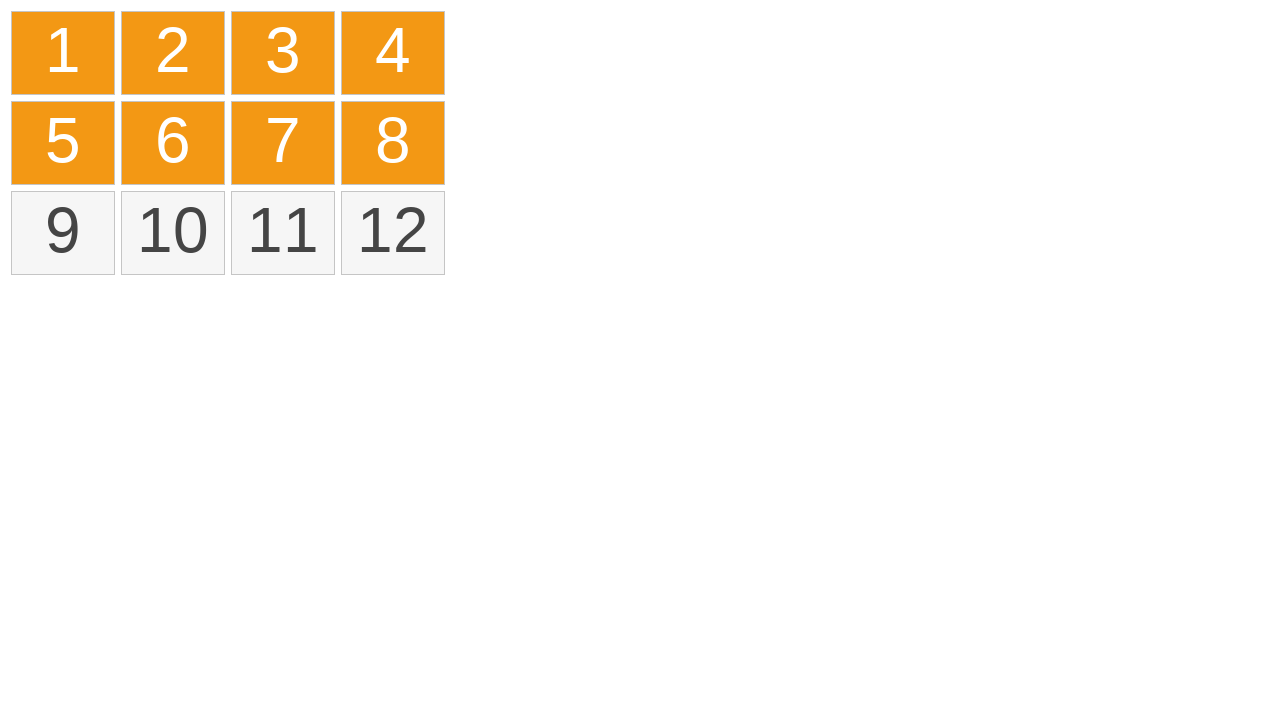

Verified eighth selected item exists, confirming all 8 items are selected
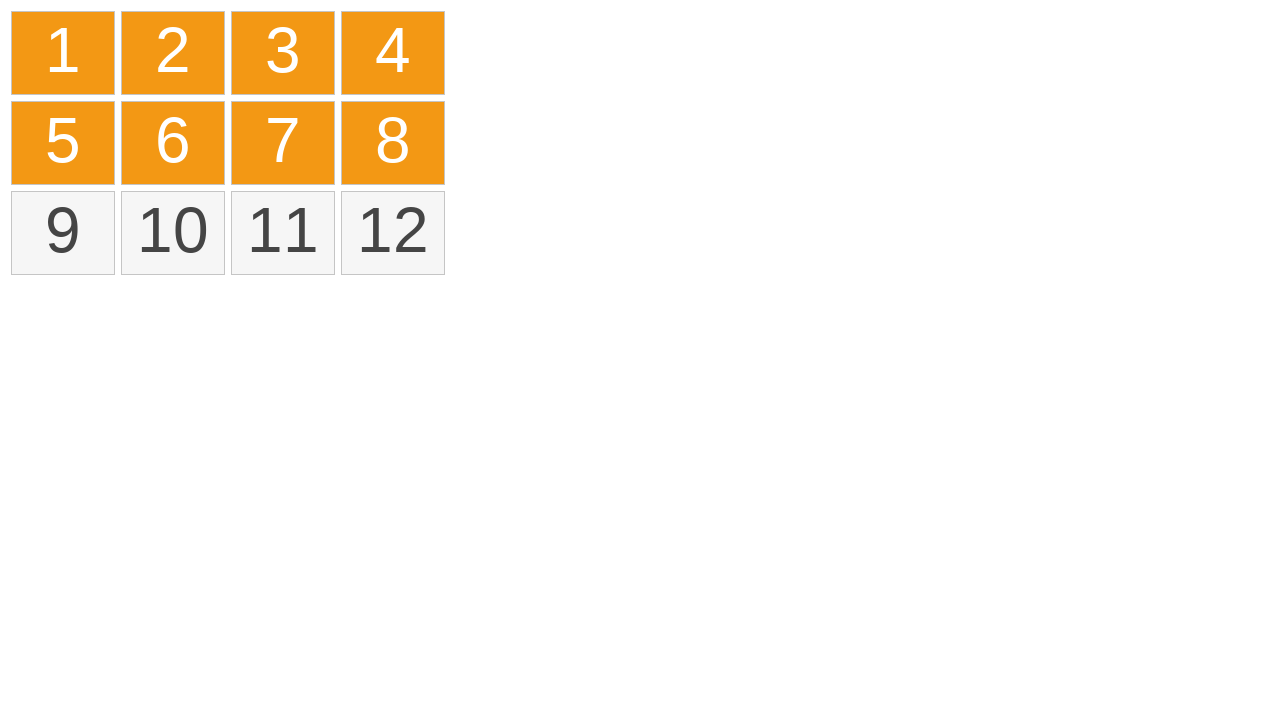

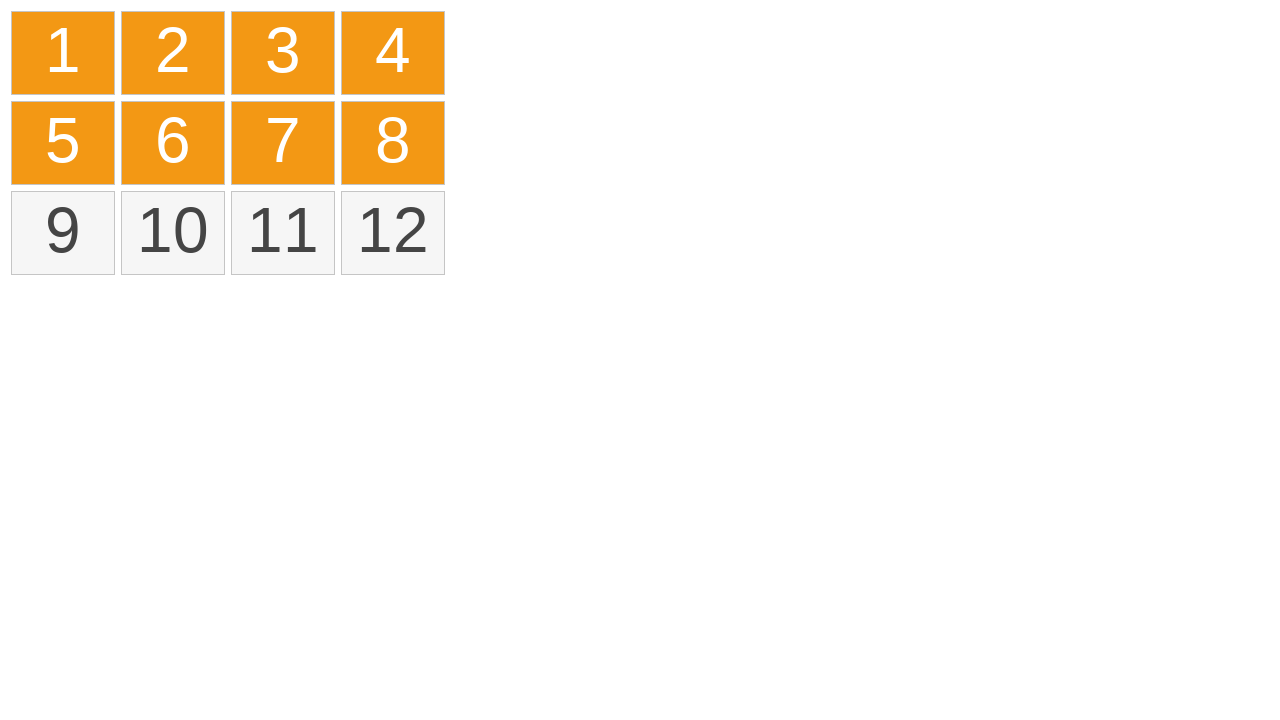